Fills in all checkout form fields with valid data and verifies no error messages are displayed

Starting URL: https://webshop-agil-testautomatiserare.netlify.app/

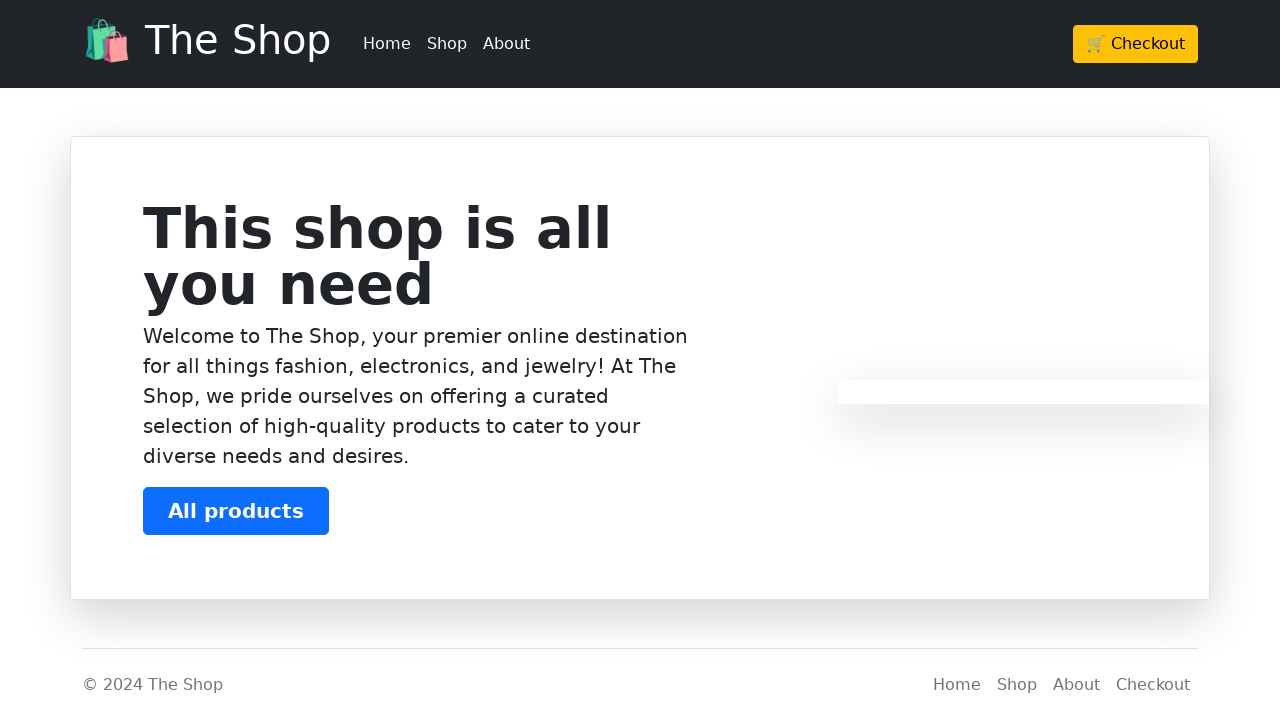

Clicked on Checkout button at (1136, 44) on xpath=/html/body/header/div/div/div/a
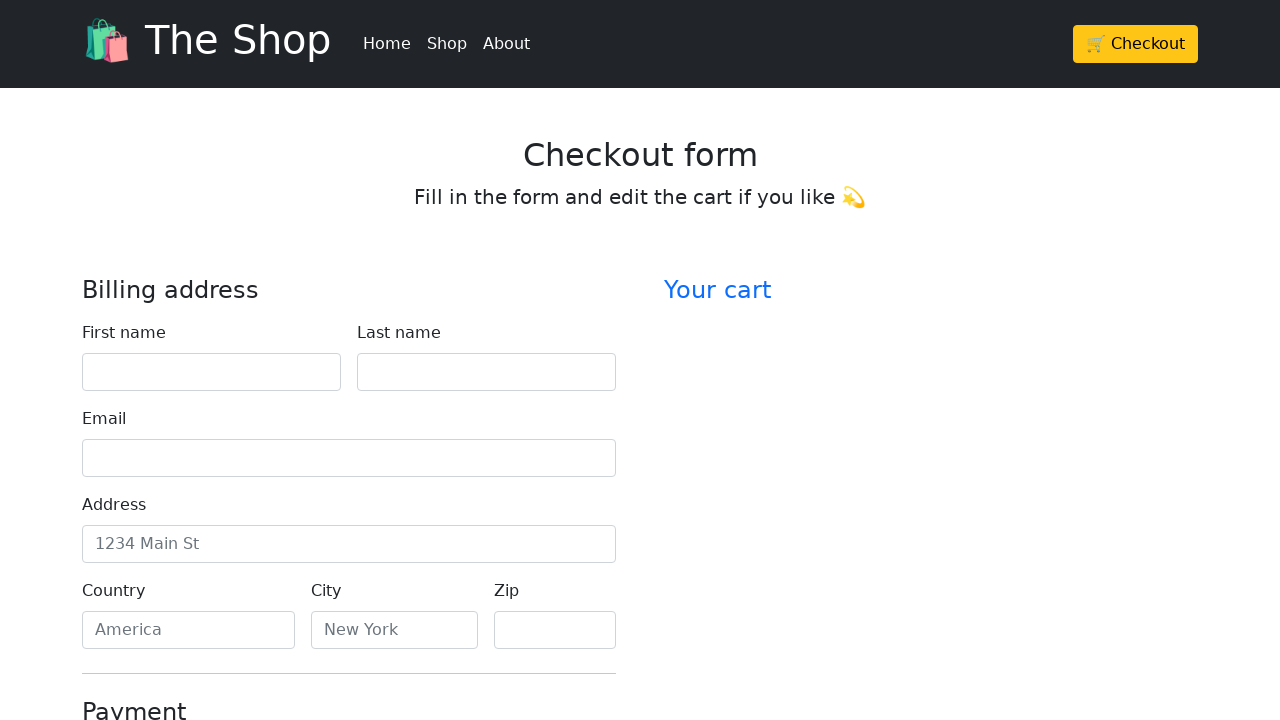

Waited 1 second for page to load
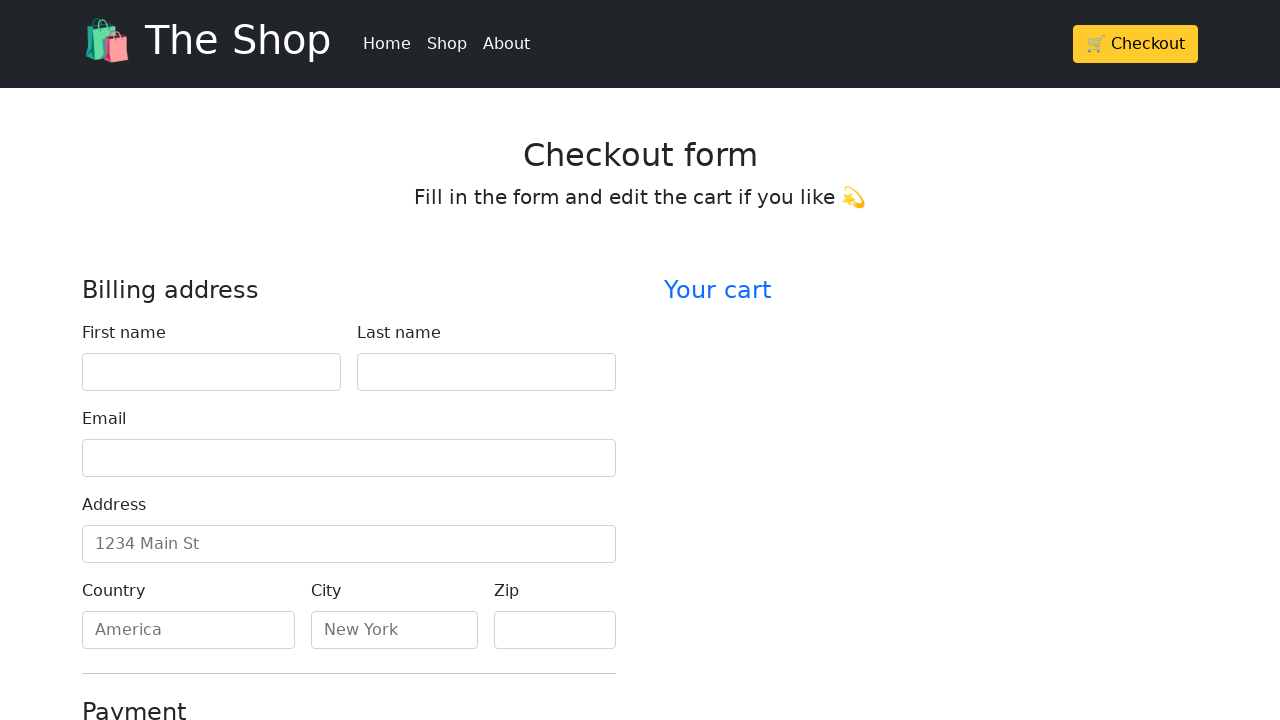

Filled first name with 'John' on #firstName
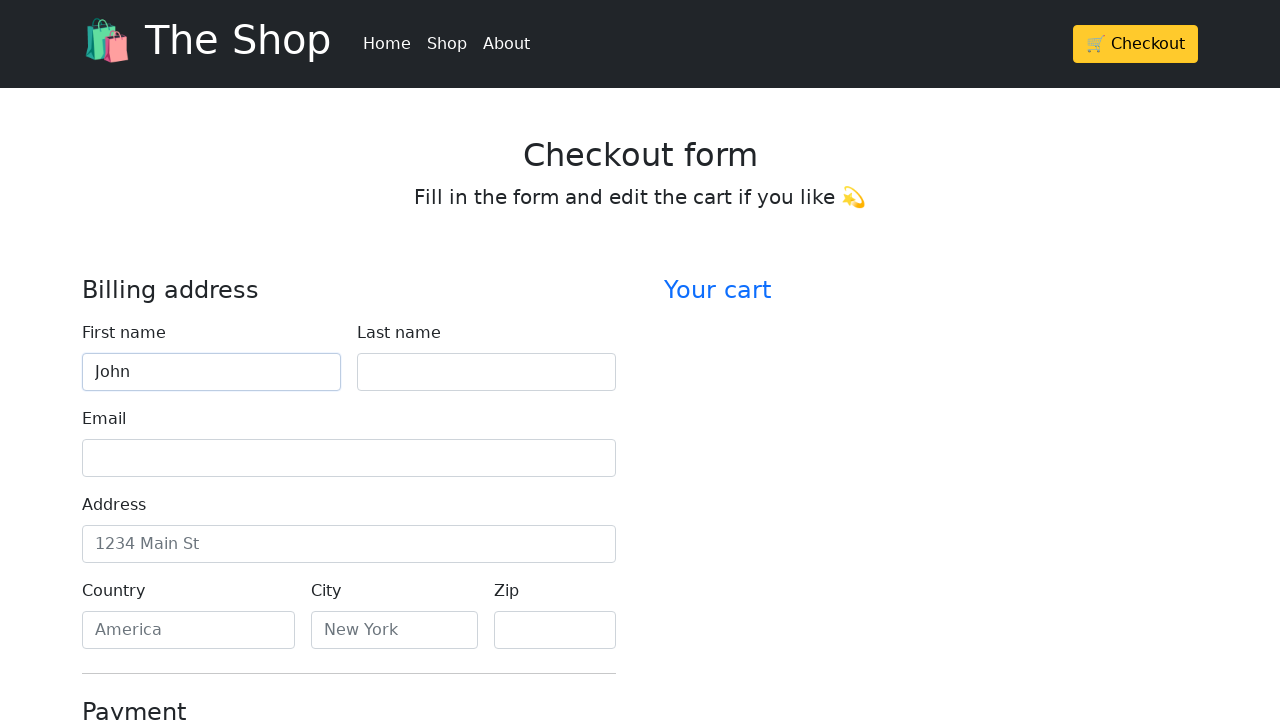

Filled last name with 'Doe' on #lastName
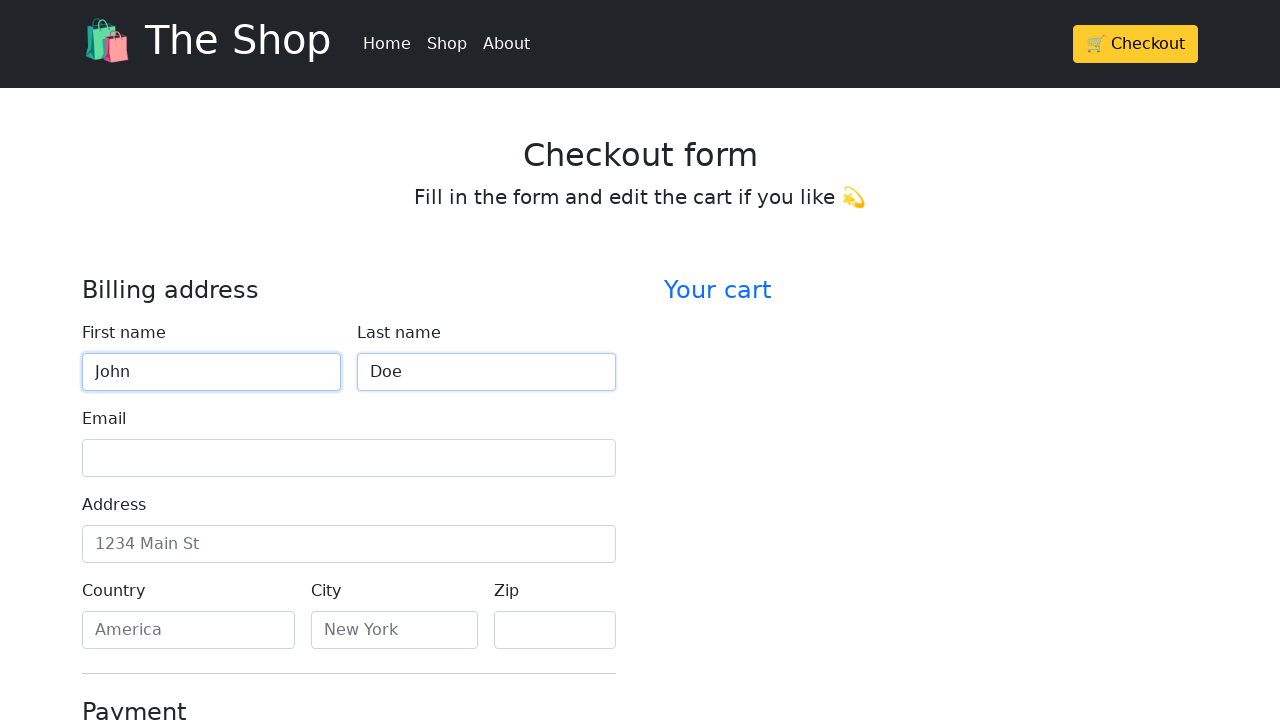

Filled email with 'john.doe@example.com' on #email
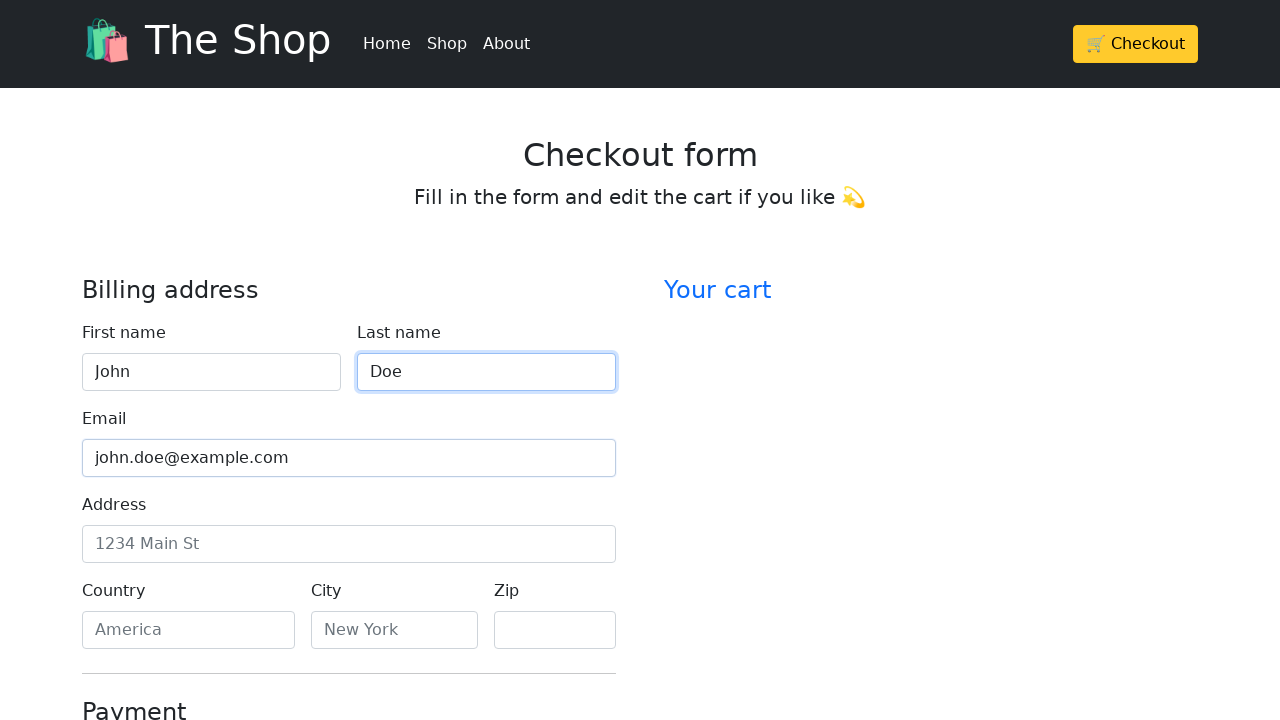

Filled address with '123 Main Street' on #address
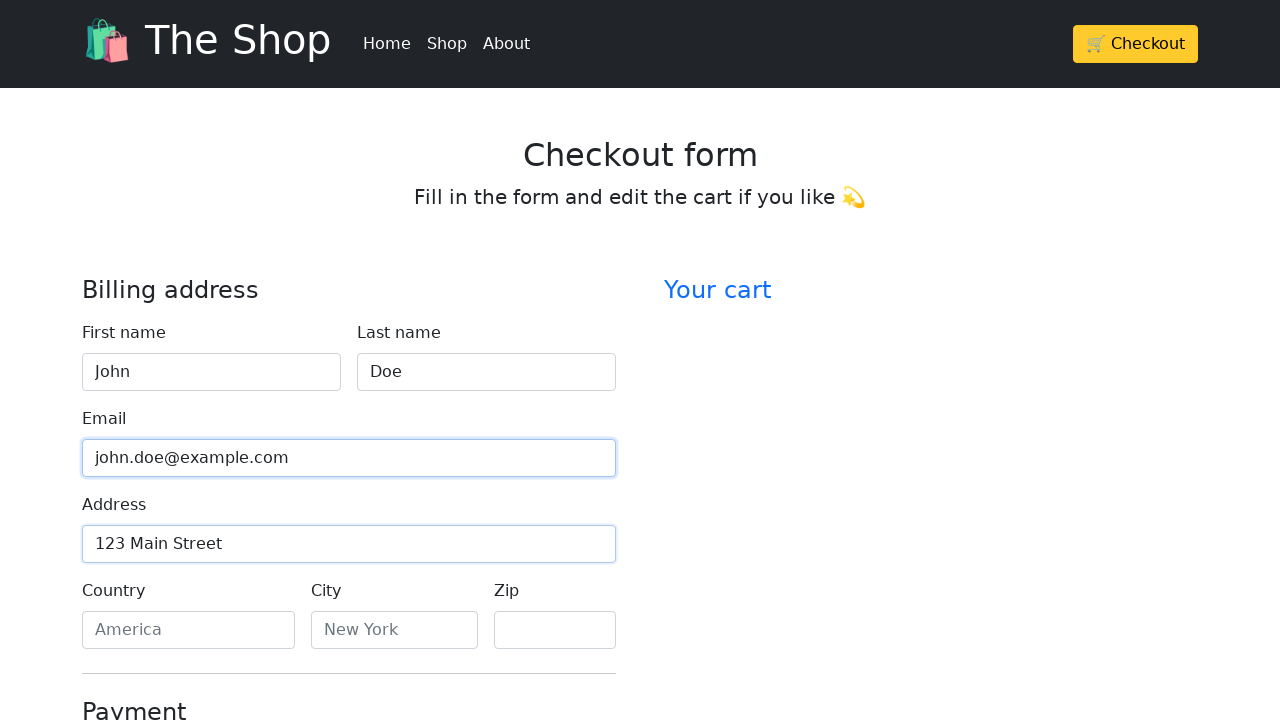

Filled country with 'Sweden' on #country
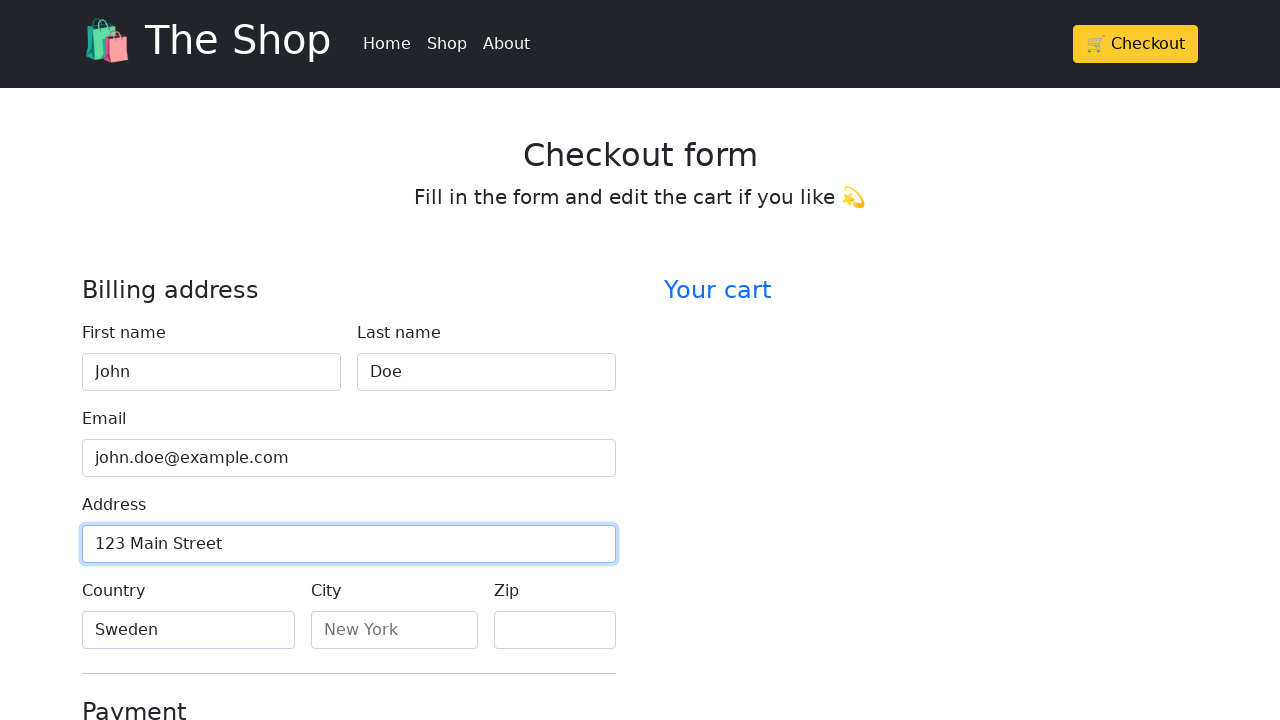

Filled city with 'Stockholm' on #city
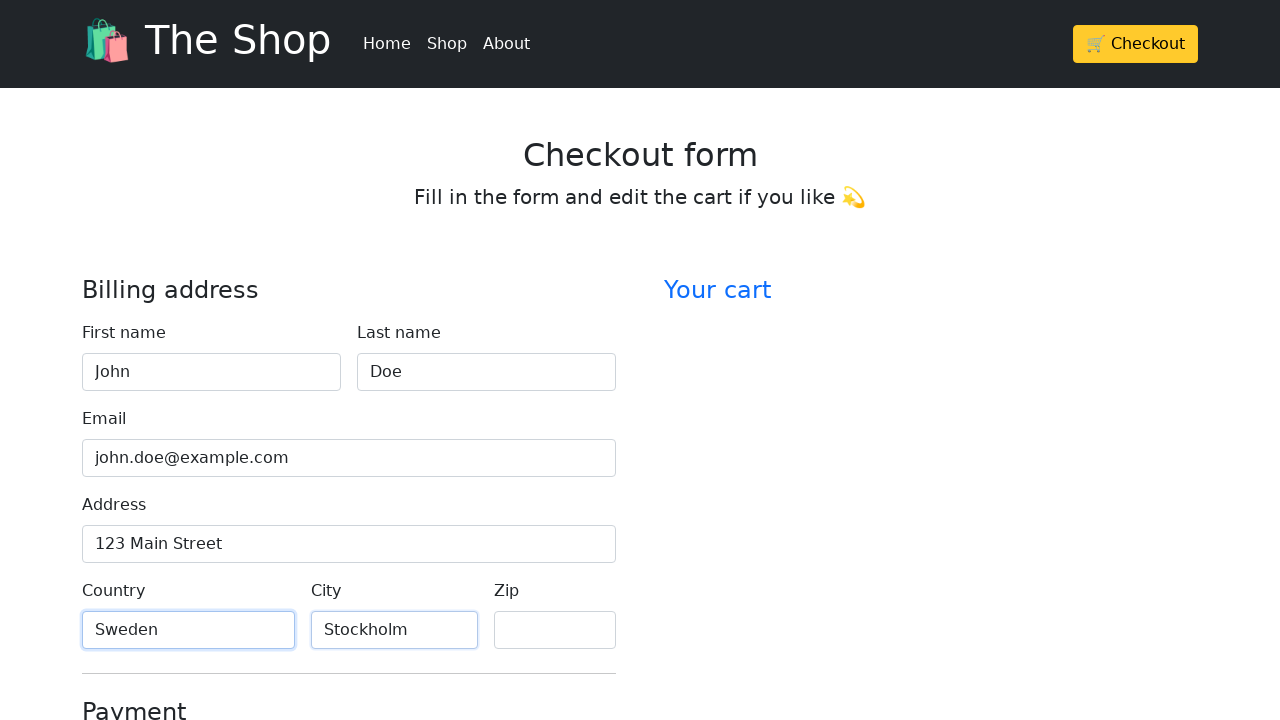

Filled zip code with '12345' on #zip
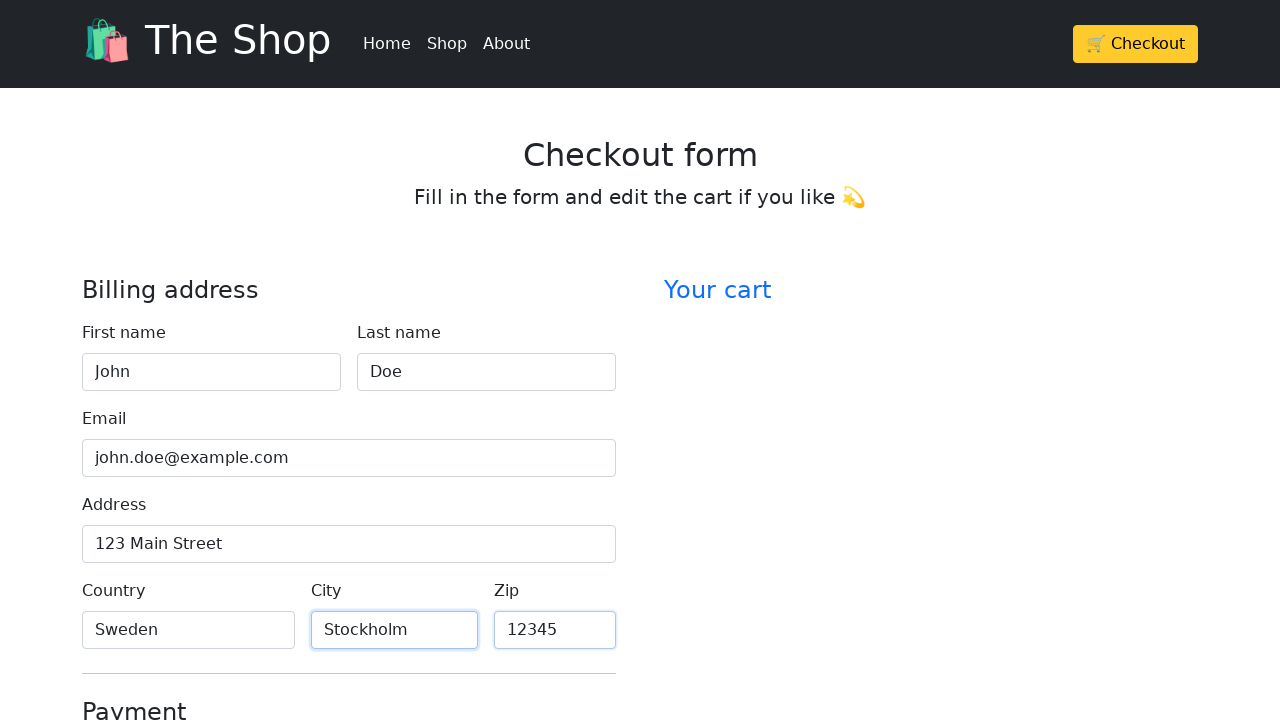

Filled card name with 'John Doe' on #cc-name
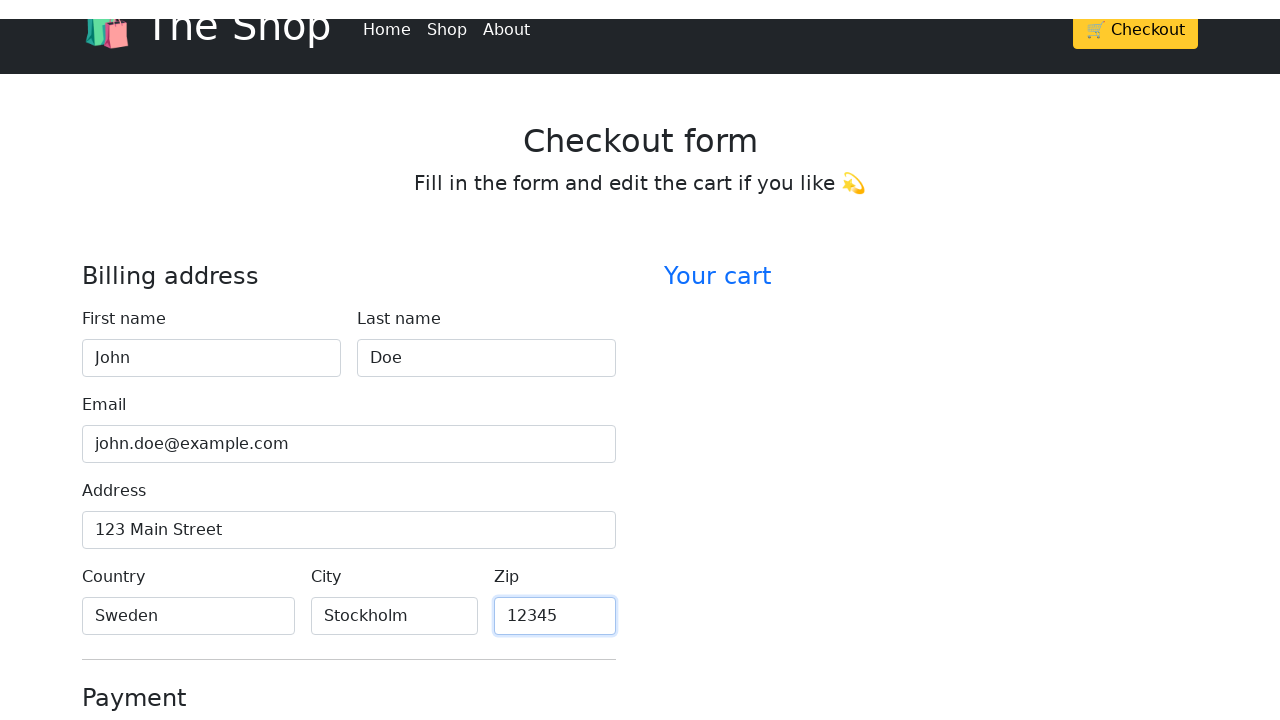

Filled card number with '4111111111111111' on #cc-number
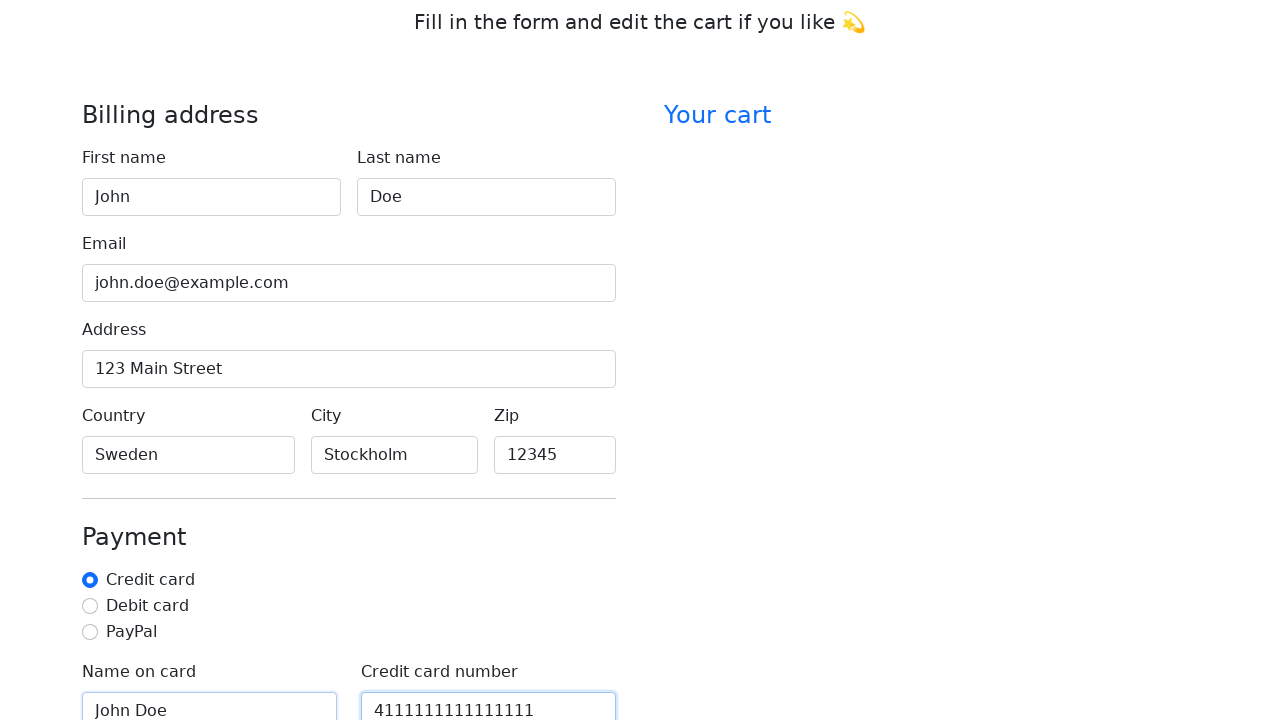

Filled card expiration with '12/25' on #cc-expiration
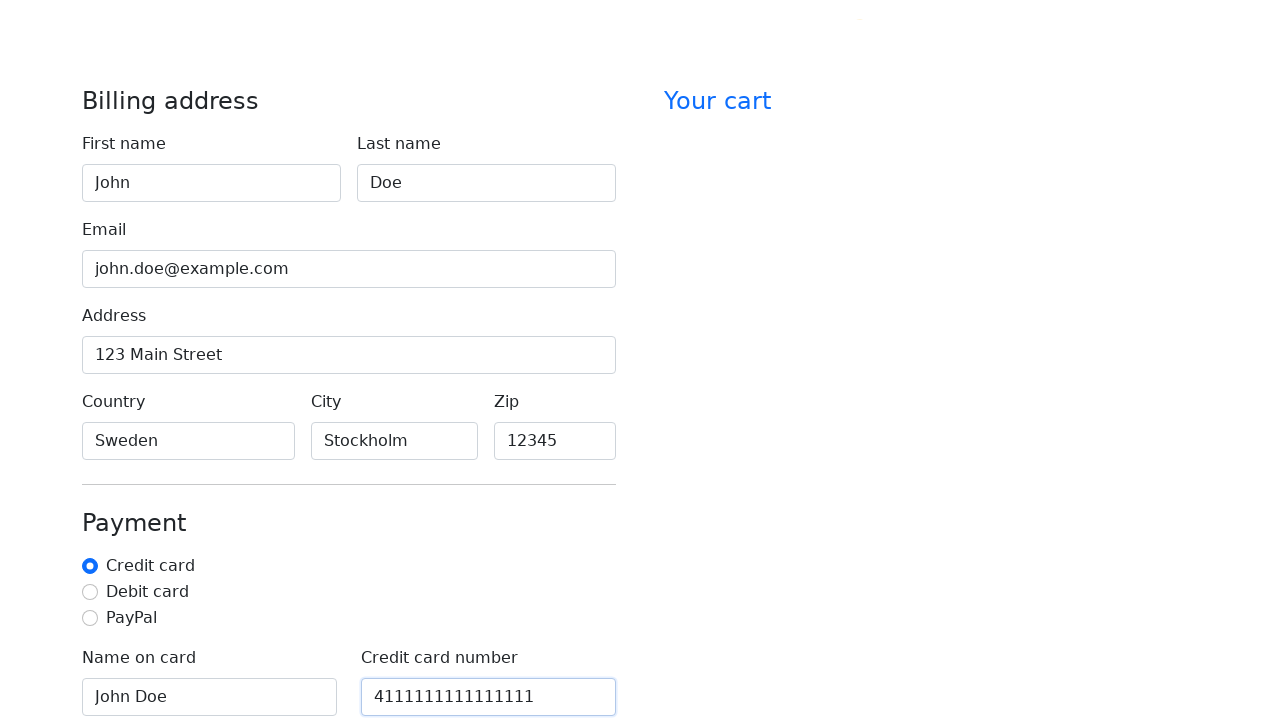

Filled card CVV with '123' on #cc-cvv
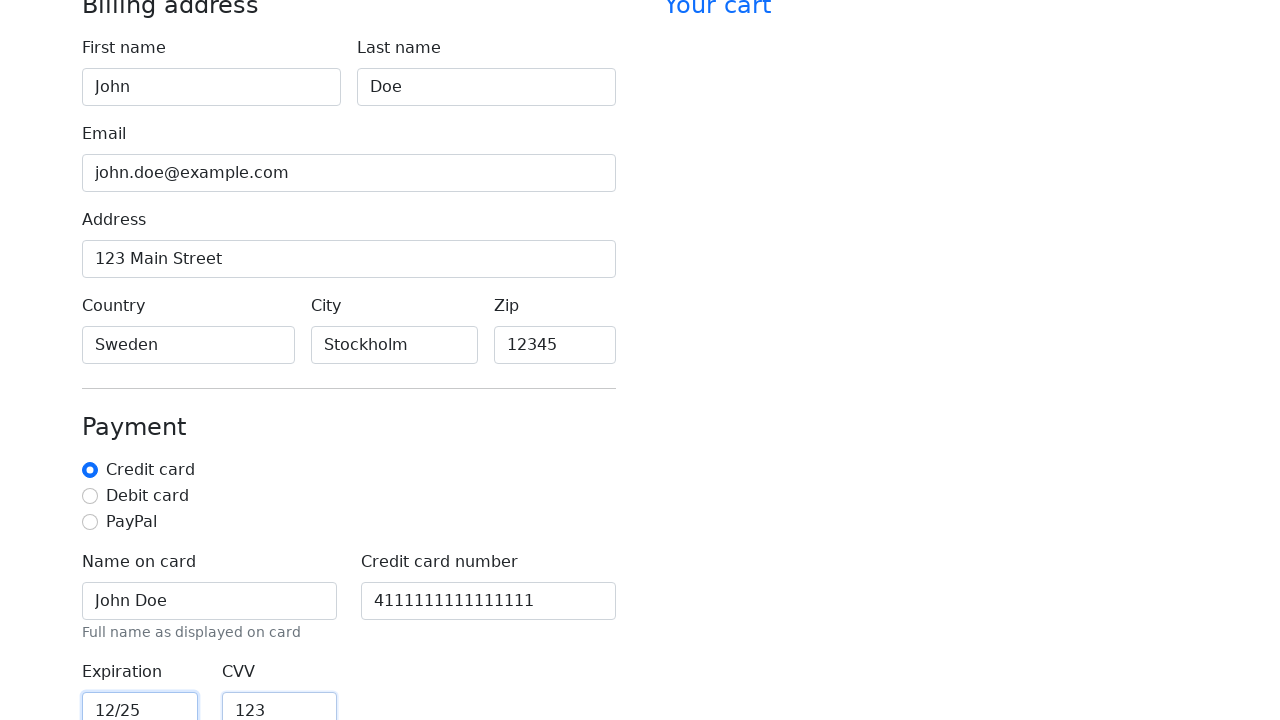

Verified first name field is present and form is ready
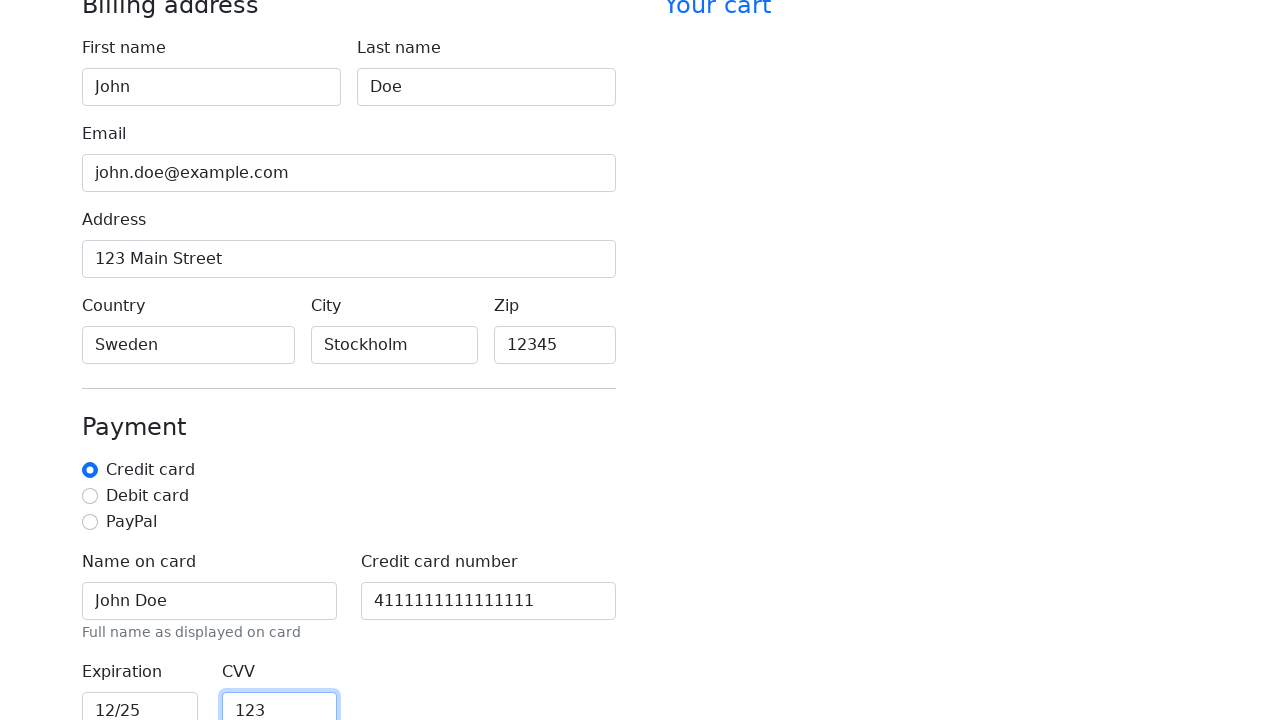

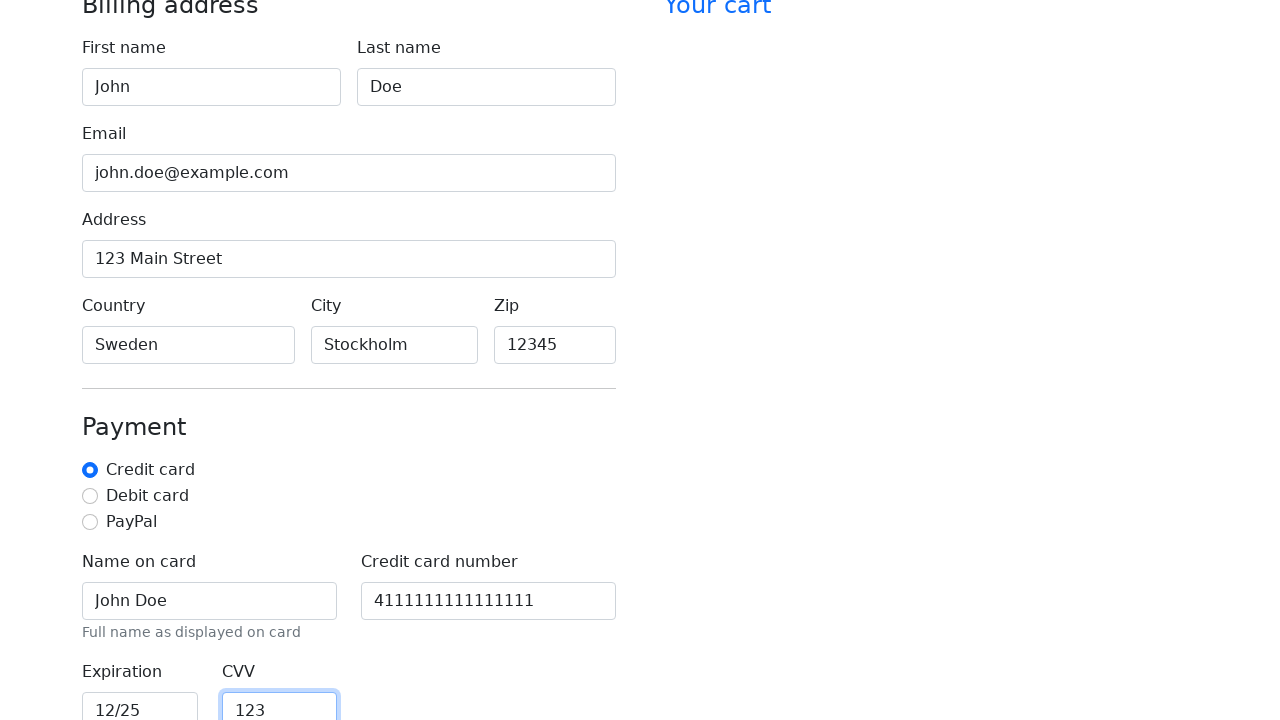